Tests page scrolling functionality by scrolling down 1000 pixels and then scrolling back up 1000 pixels on the Selenium website

Starting URL: https://www.selenium.dev

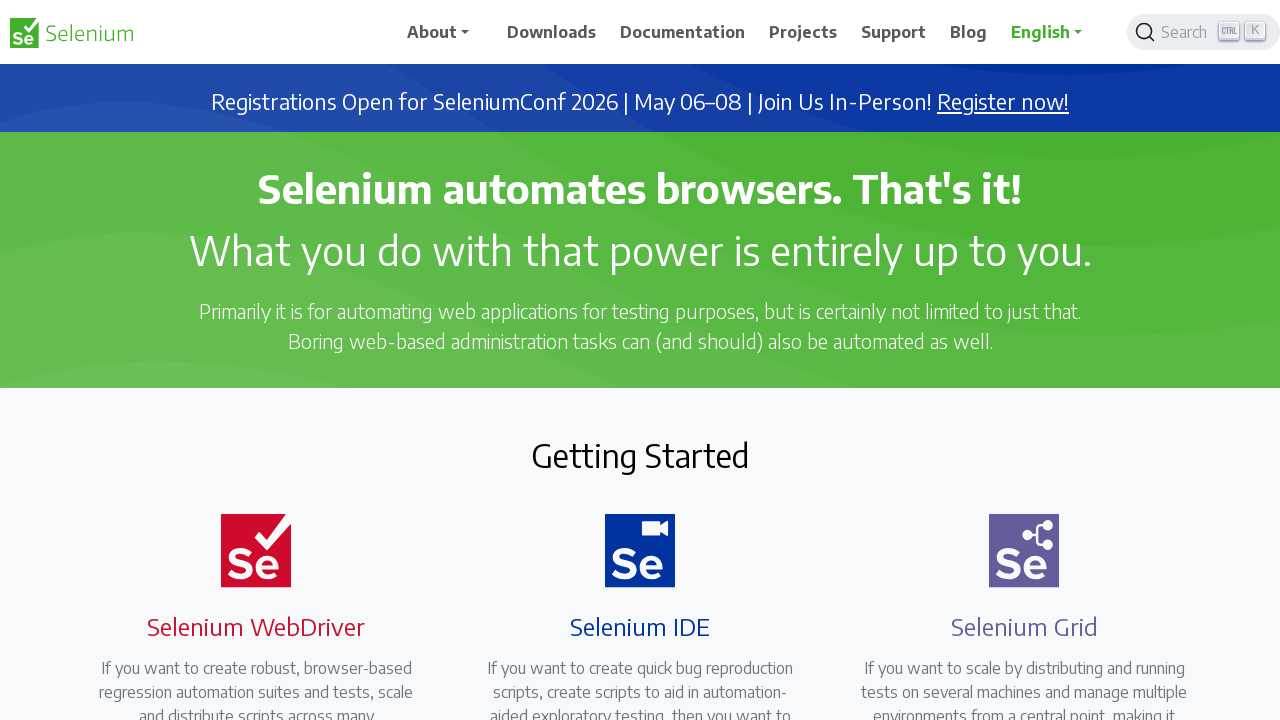

Scrolled down 1000 pixels on Selenium website
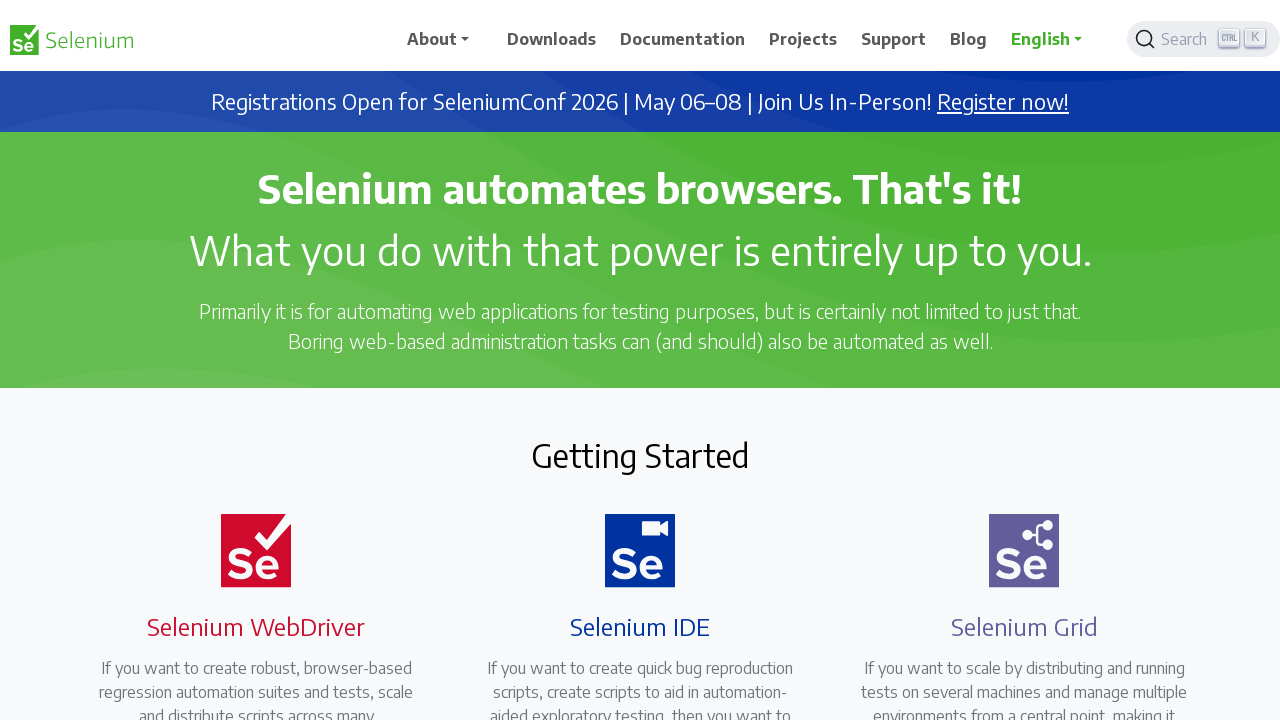

Waited 2 seconds to observe scroll effect
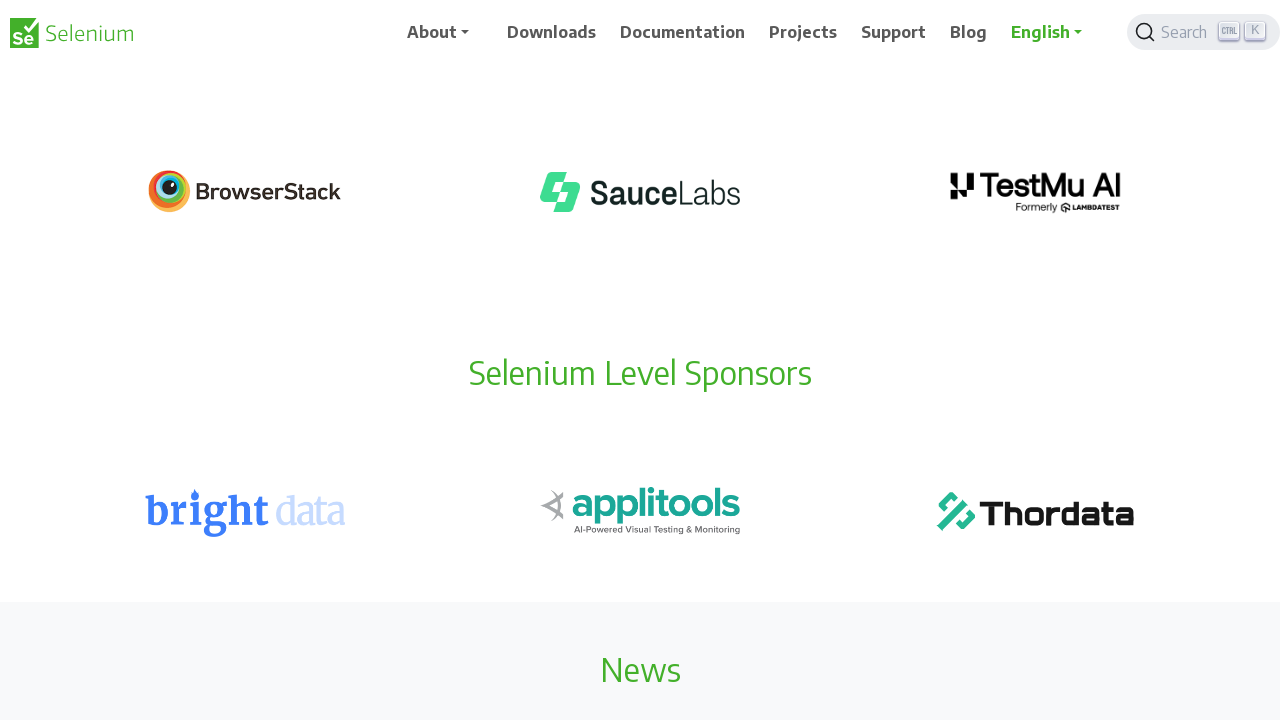

Scrolled back up 1000 pixels to return to original position
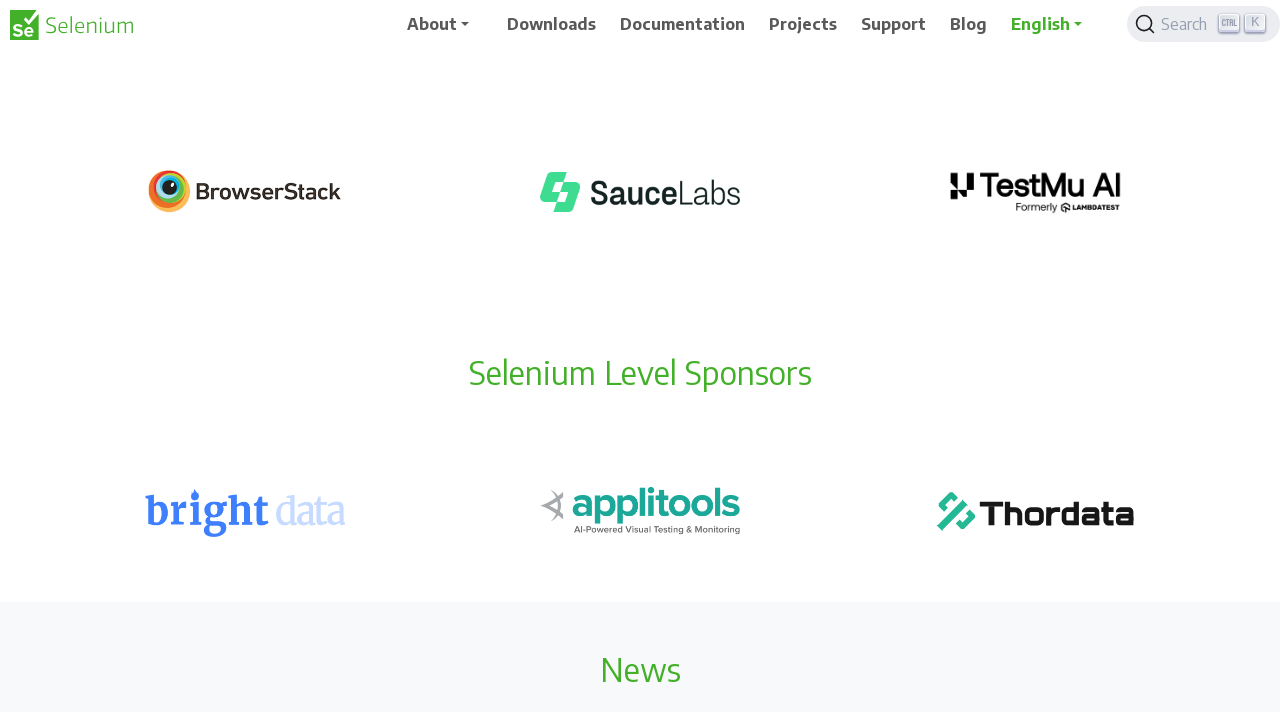

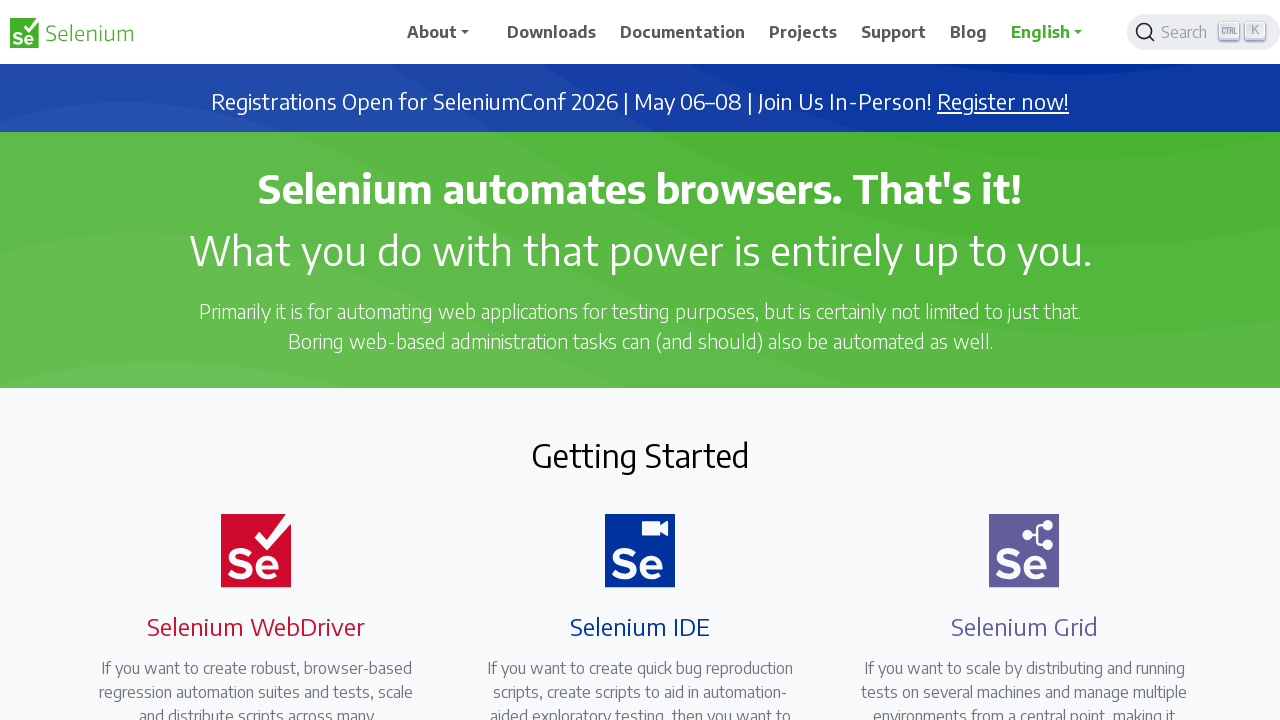